Tests alert handling by clicking buttons to trigger an alert and then accepting it

Starting URL: https://pynishant.github.io/Selenium-python-waits.html

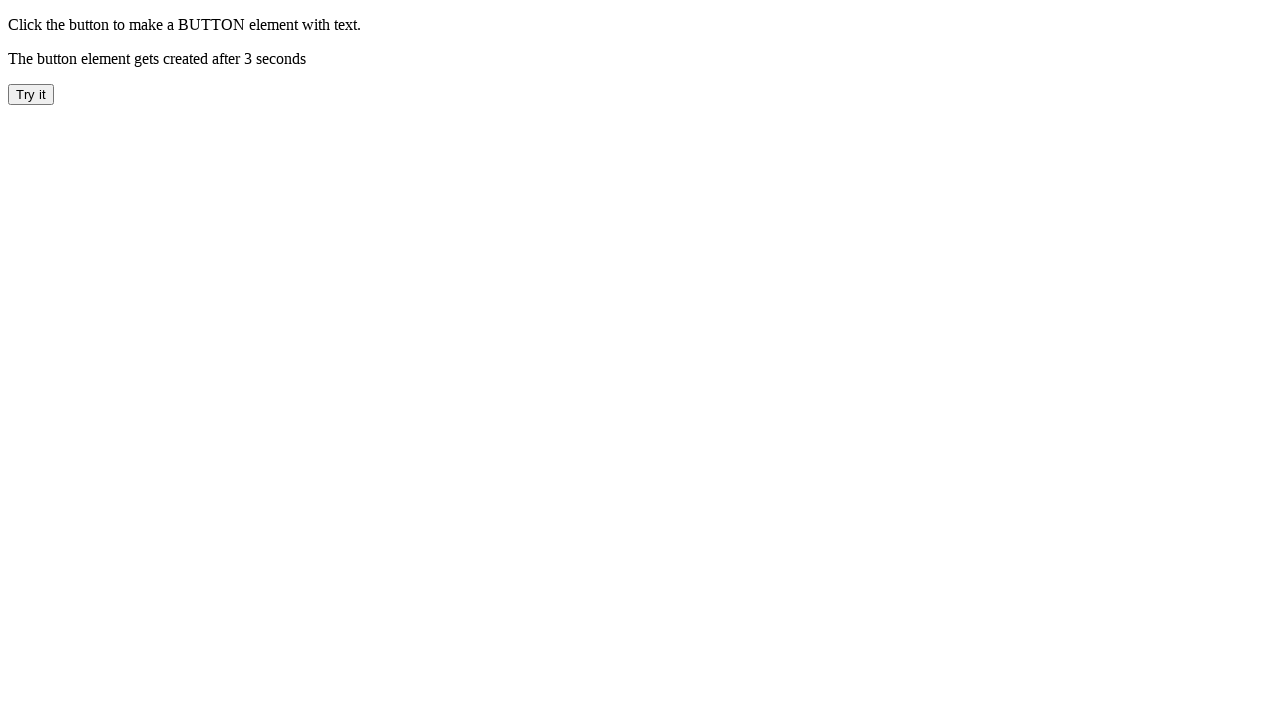

Clicked the 'Try it' button at (31, 94) on xpath=/html/body/button
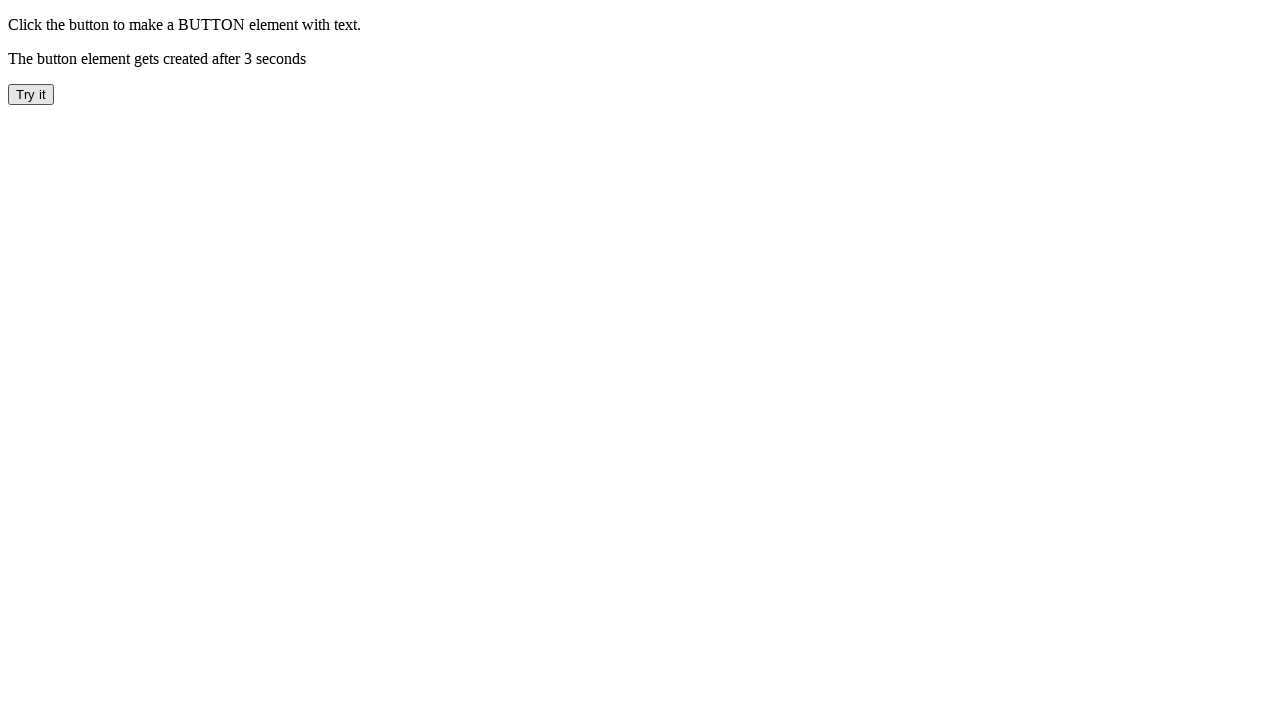

Waited for 'Click Me' button to become visible
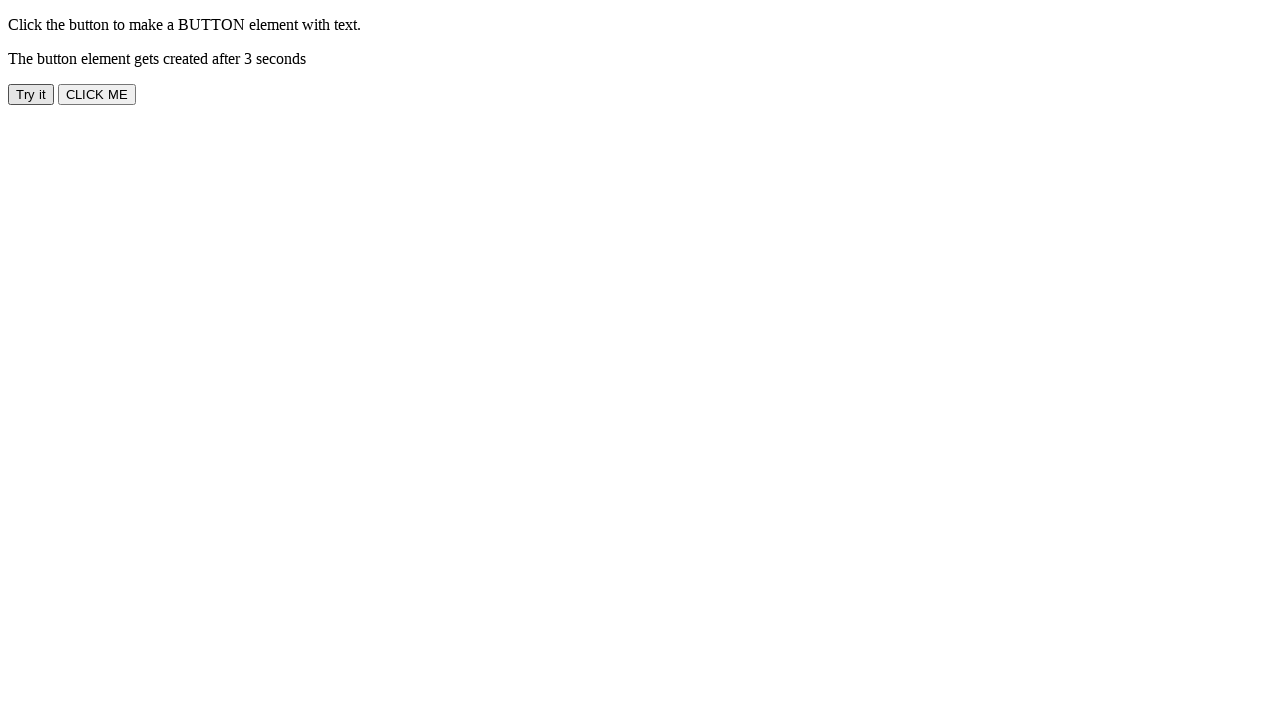

Clicked the 'Click Me' button at (97, 94) on #waitCreate
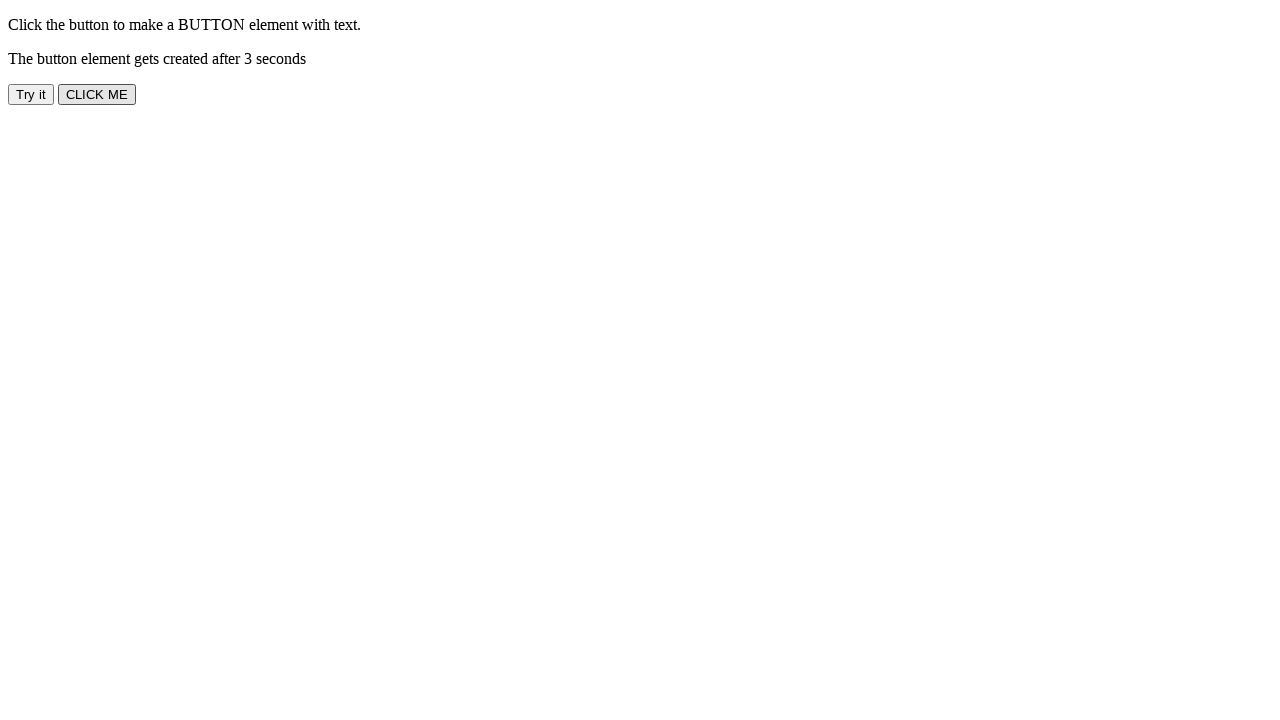

Set up alert handler to accept dialogs
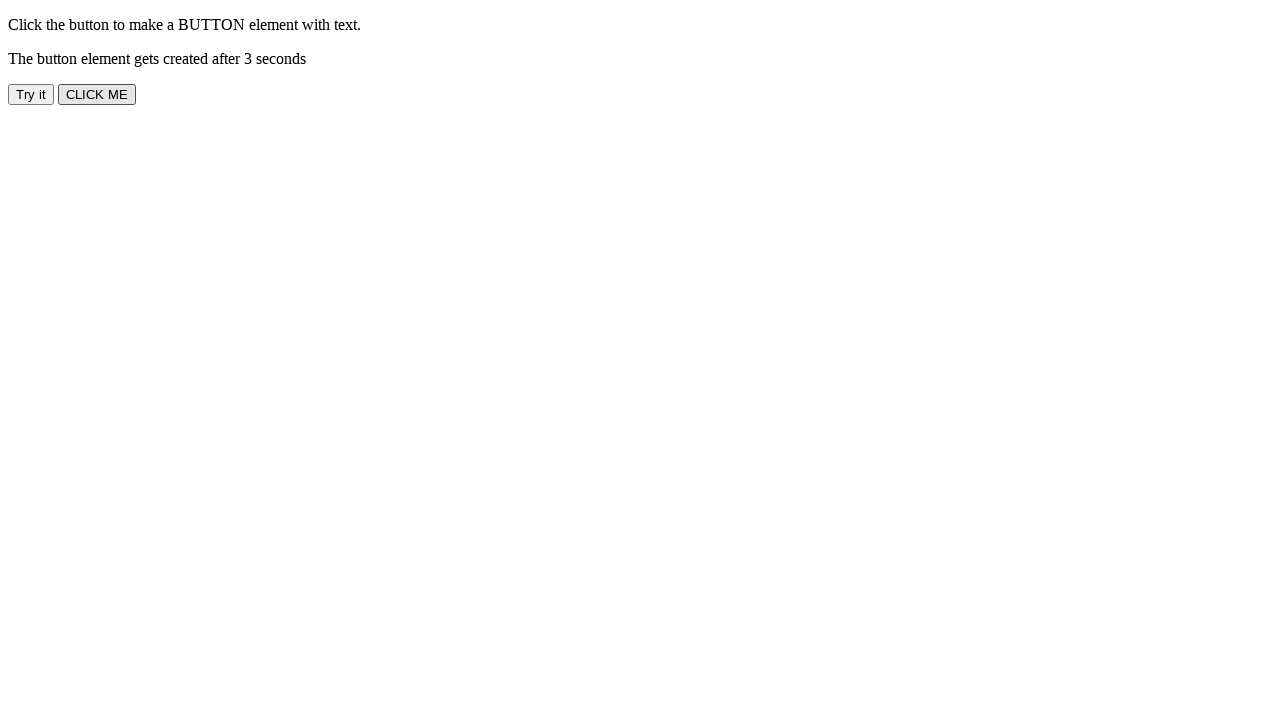

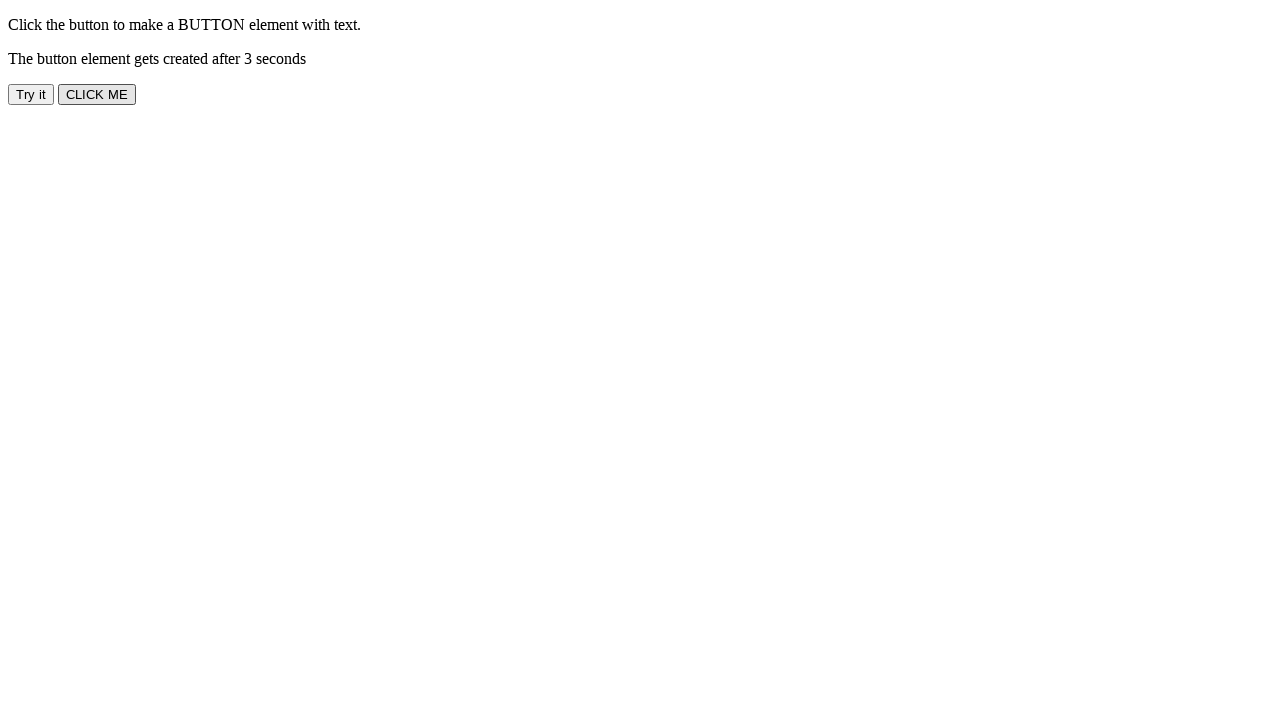